Tests a registration form by filling in first name, last name, and email fields, then submitting and verifying a success message is displayed.

Starting URL: http://suninjuly.github.io/registration2.html

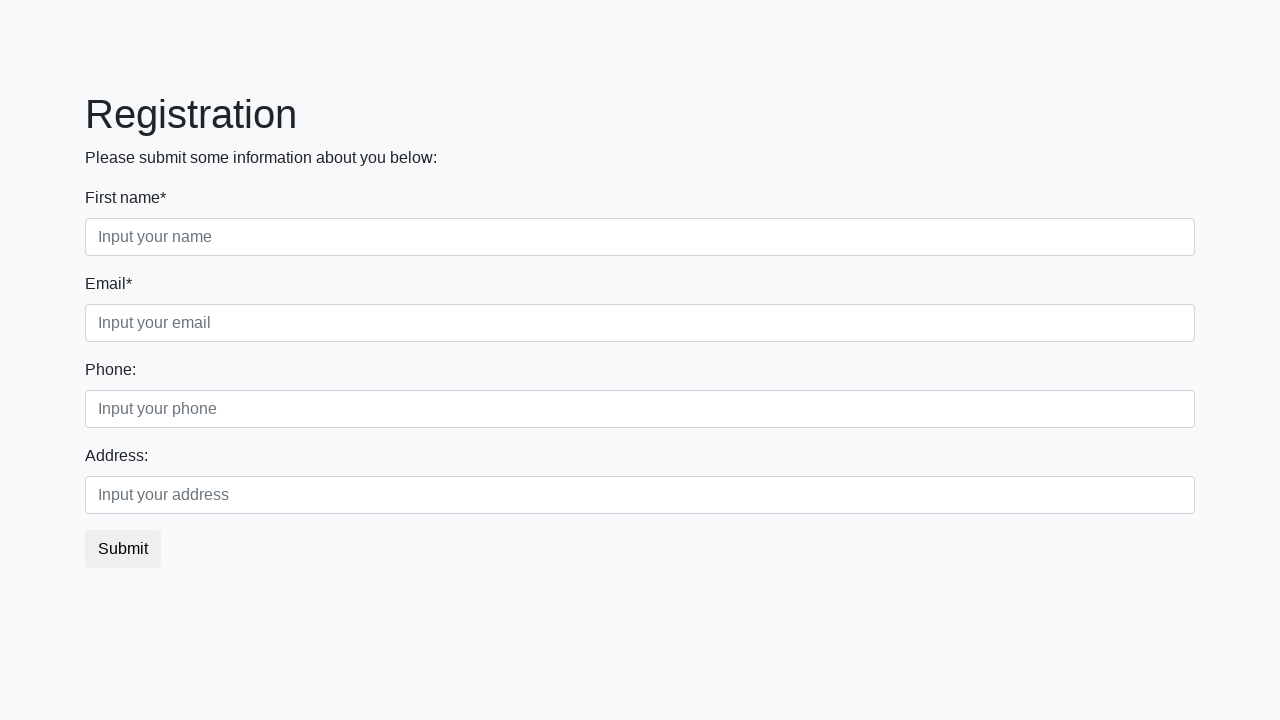

Filled first name field with 'Michael' on .first
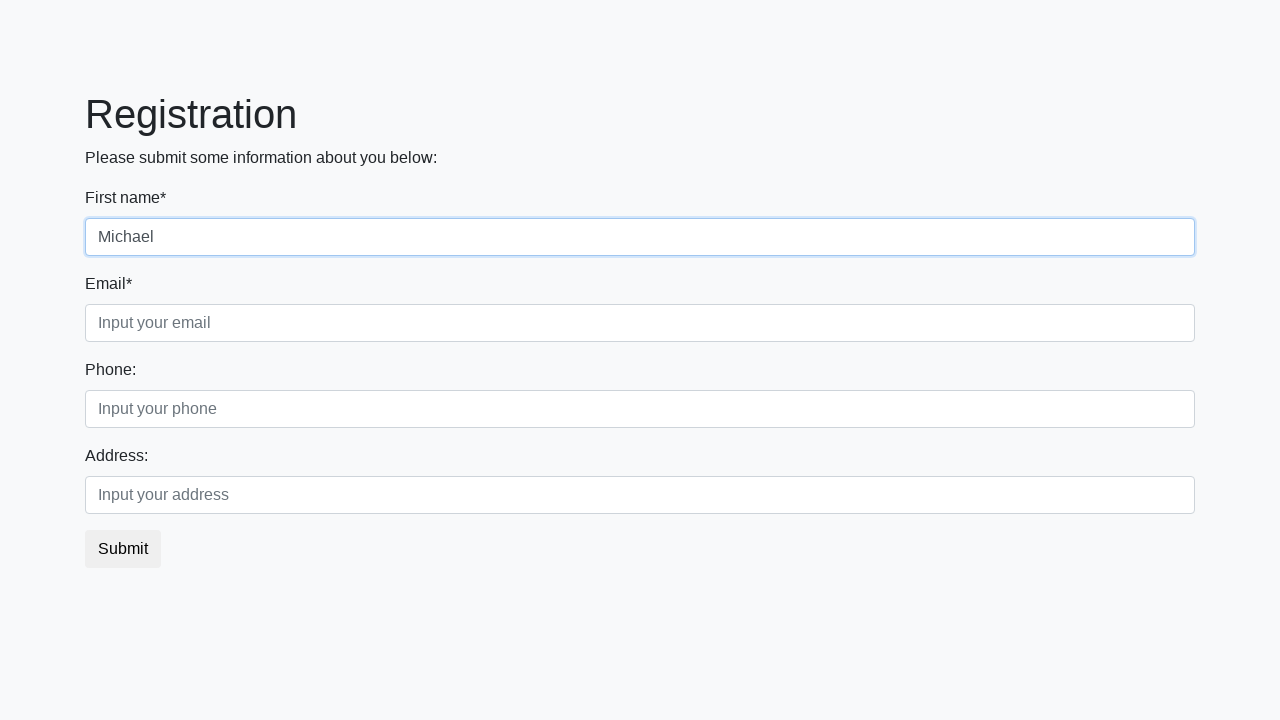

Filled last name field with 'Johnson' on .second
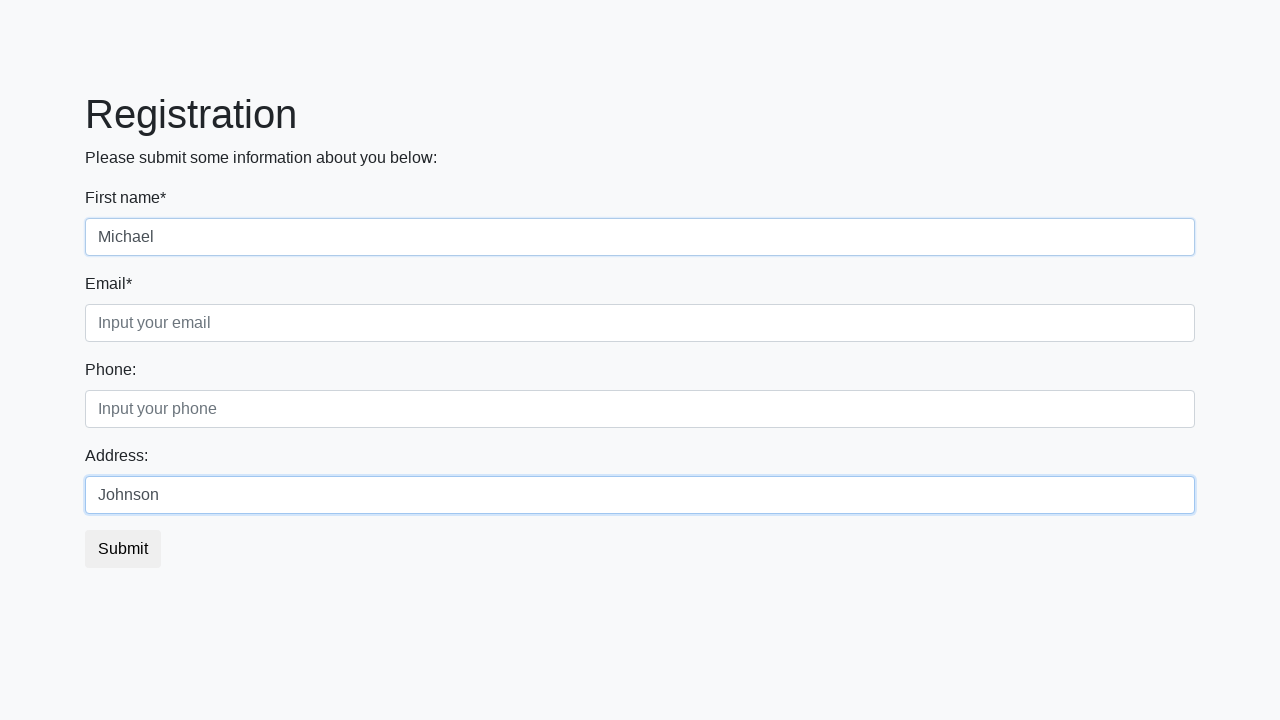

Filled email field with 'michael.johnson@example.com' on .third
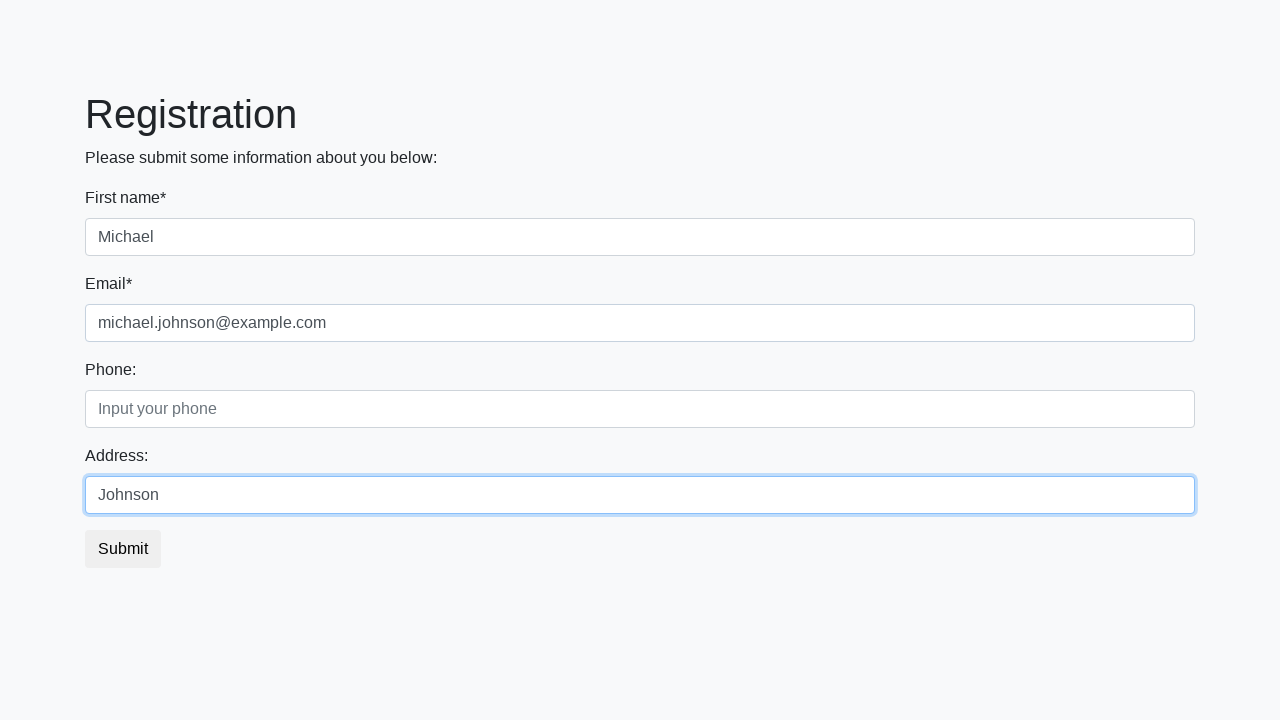

Clicked submit button at (123, 549) on button.btn
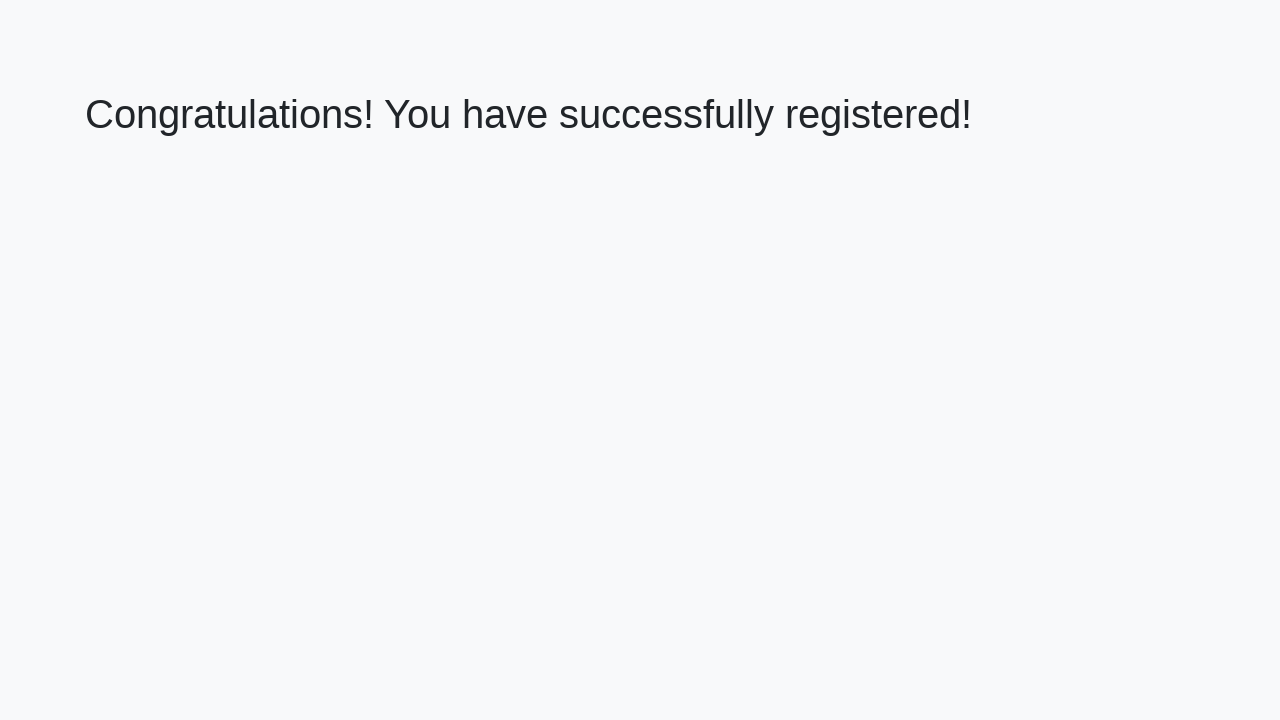

Success message element loaded
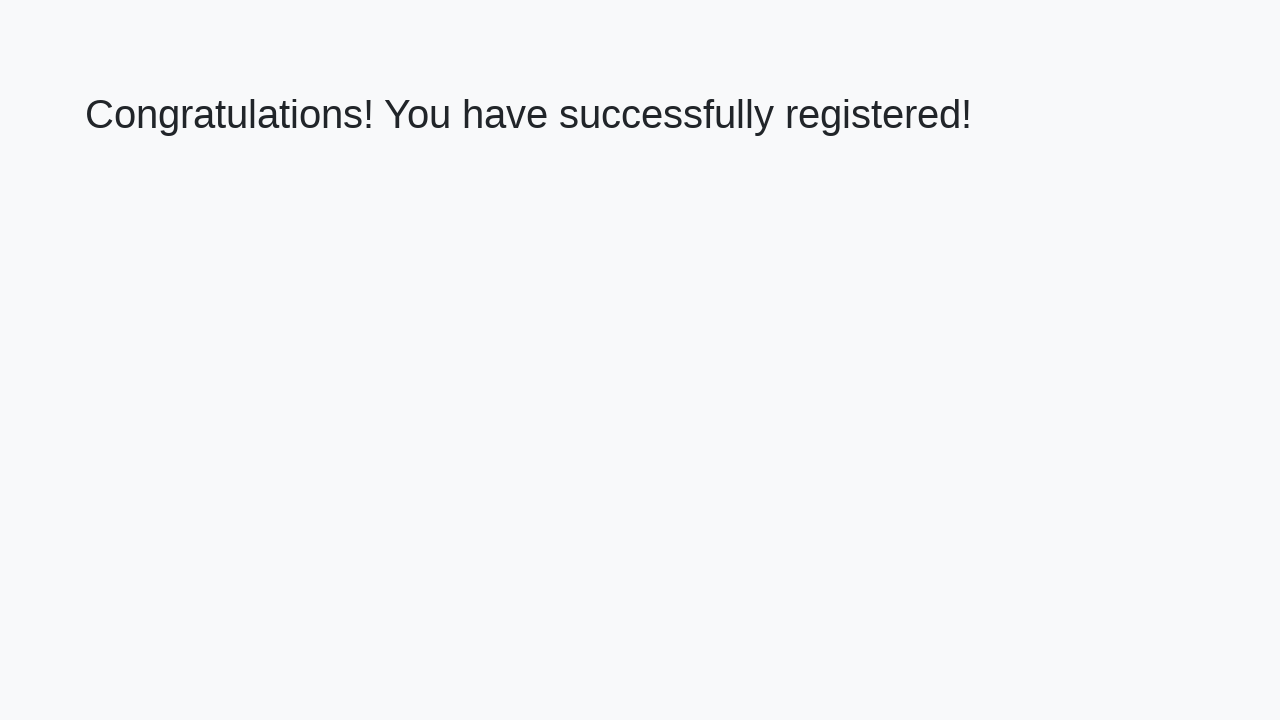

Retrieved welcome text from success message
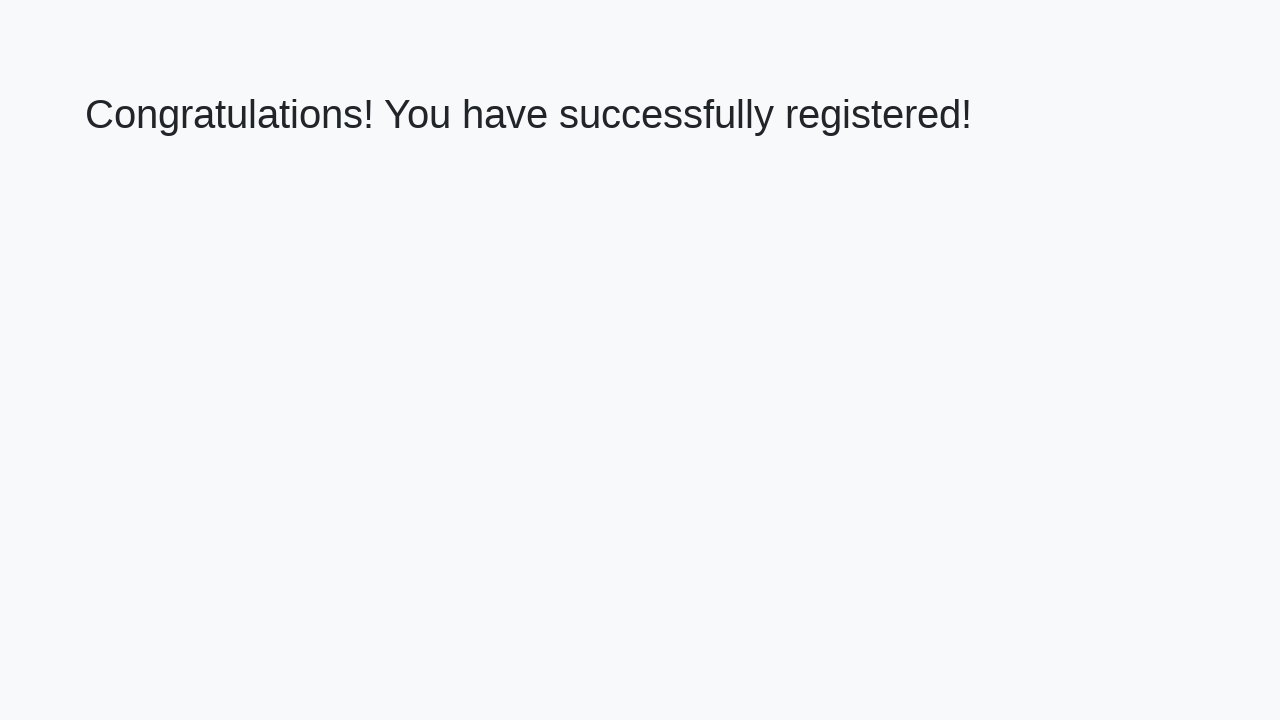

Verified success message: 'Congratulations! You have successfully registered!'
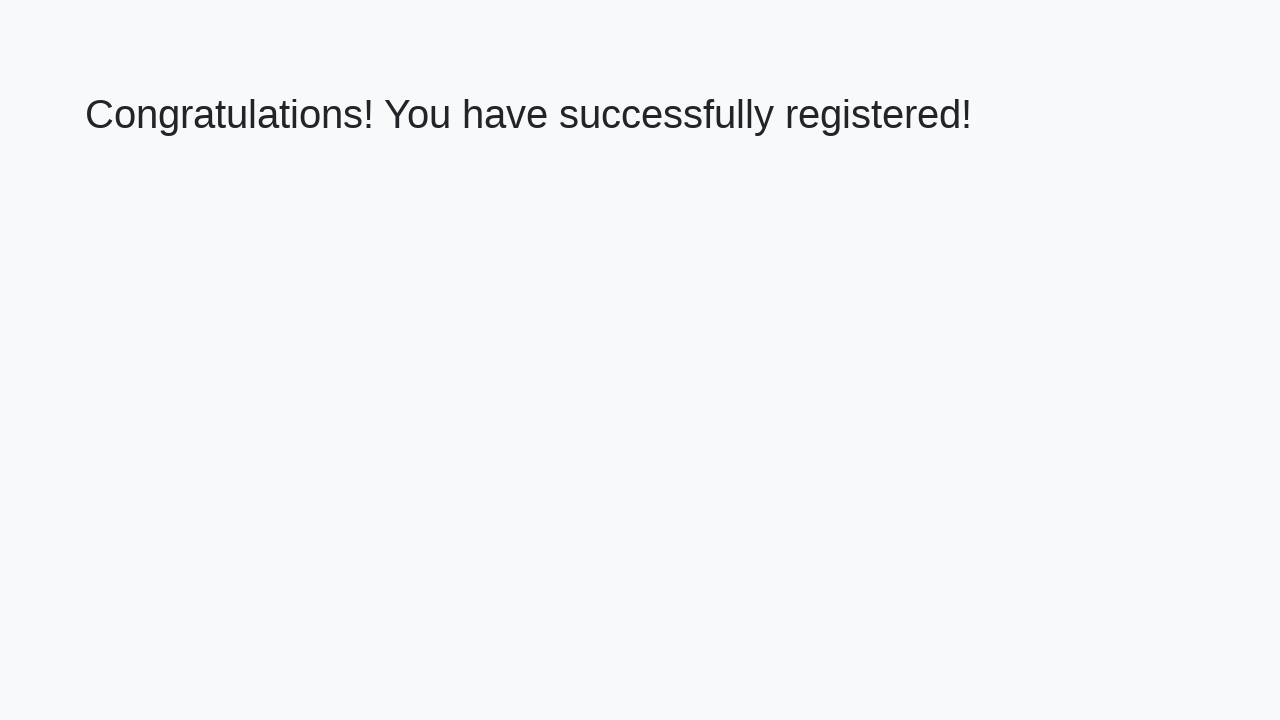

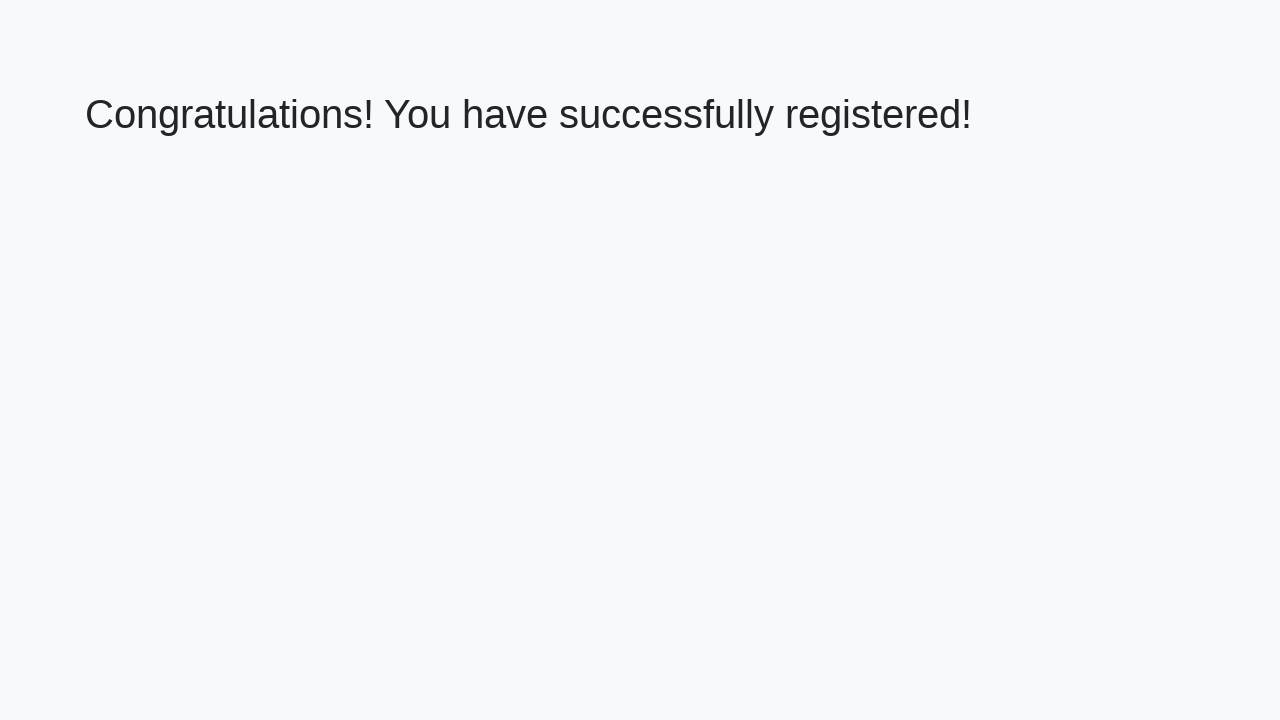